Tests visibility toggle of a text element by verifying it's visible initially, clicking a hide button, and confirming the element becomes hidden.

Starting URL: https://rahulshettyacademy.com/AutomationPractice/

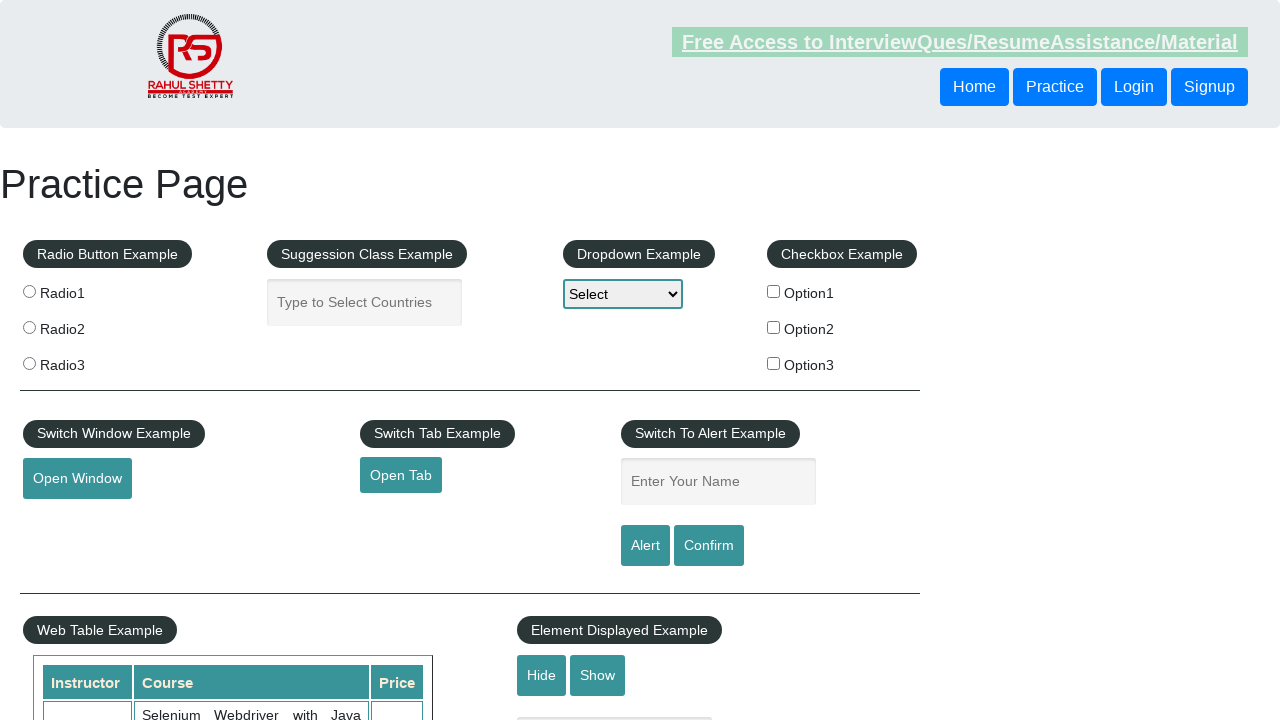

Verified that displayed text element is visible initially
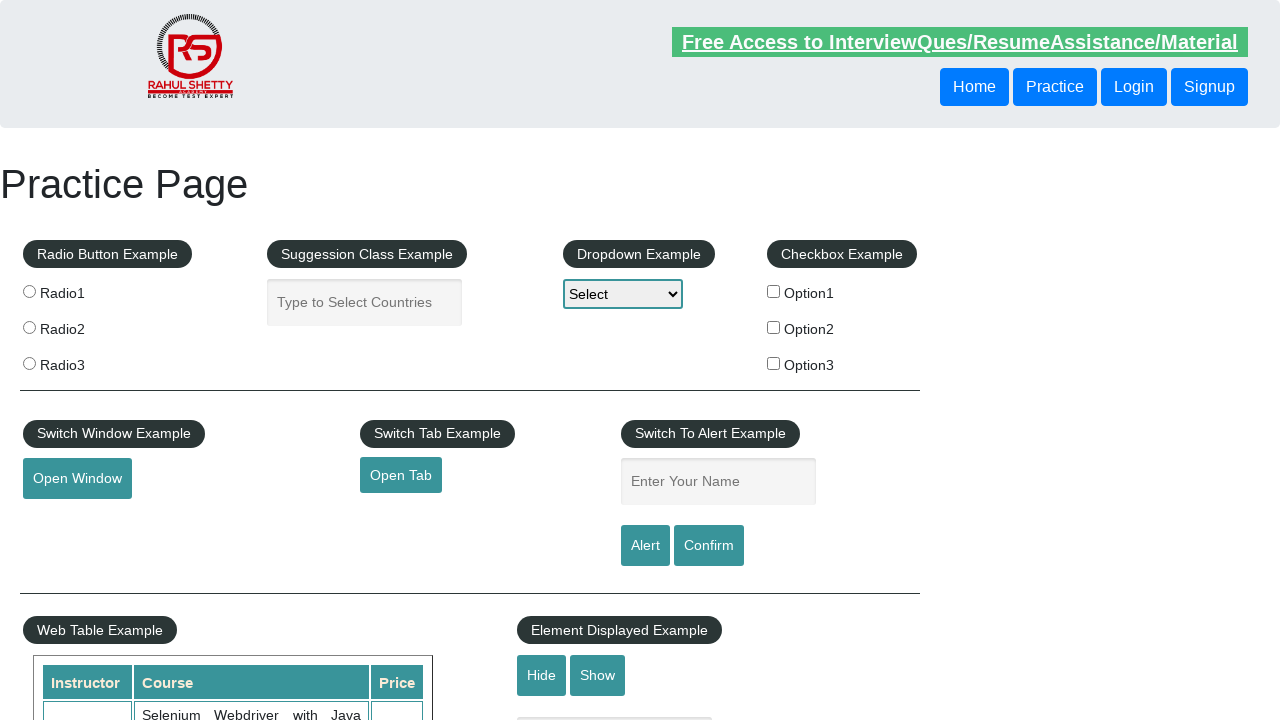

Clicked hide button to hide the text element at (542, 675) on #hide-textbox
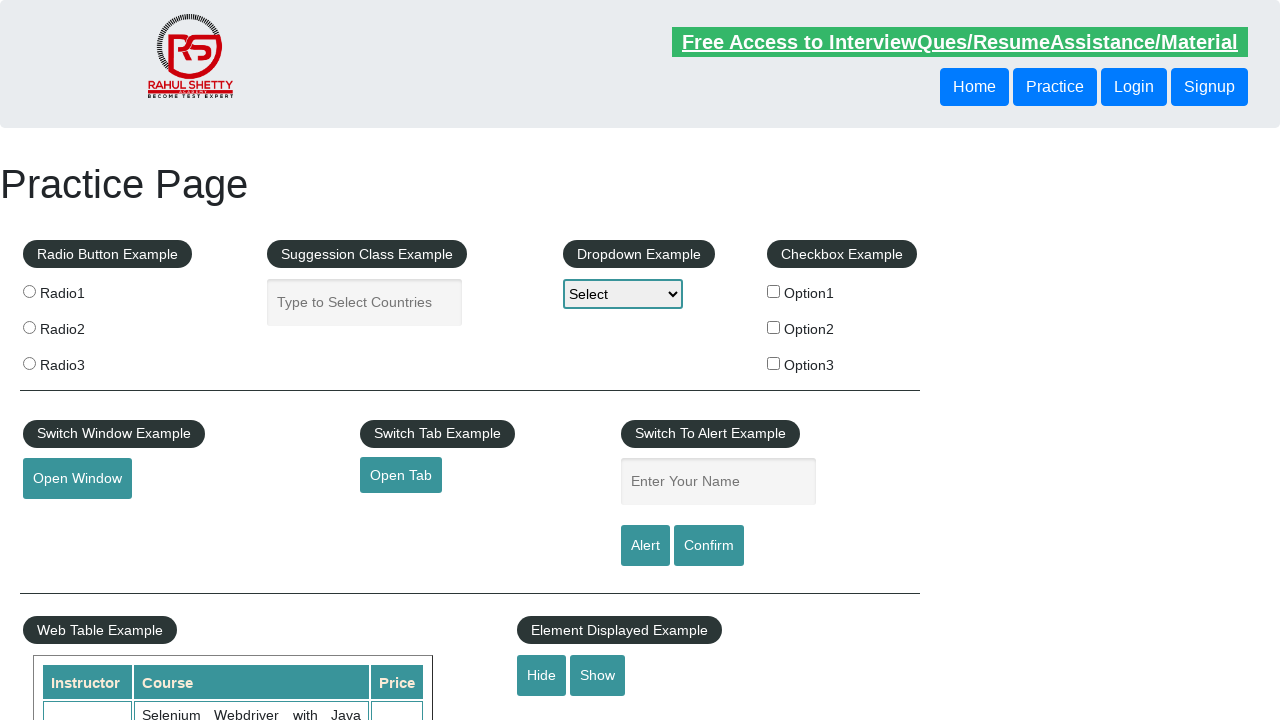

Verified that displayed text element is now hidden
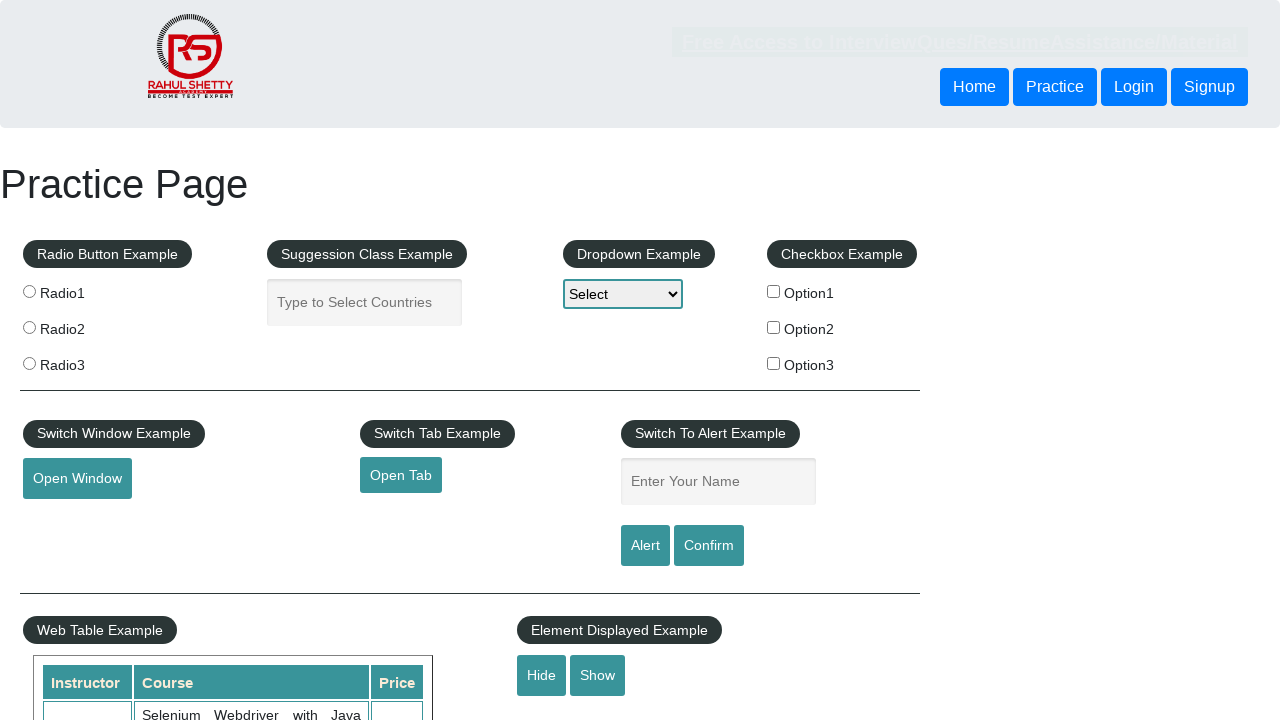

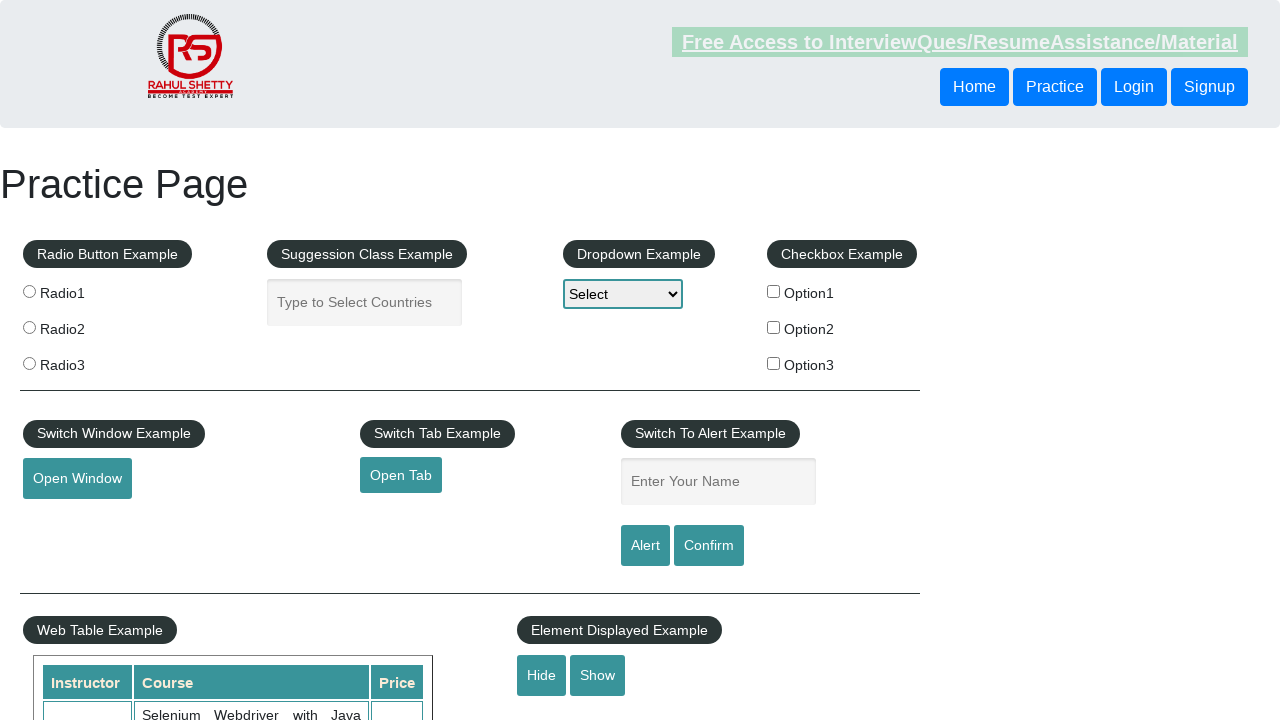